Navigates through the Heroku test application to the Shifting Content menu example page, clicking through multiple links to reach the final destination.

Starting URL: https://the-internet.herokuapp.com/

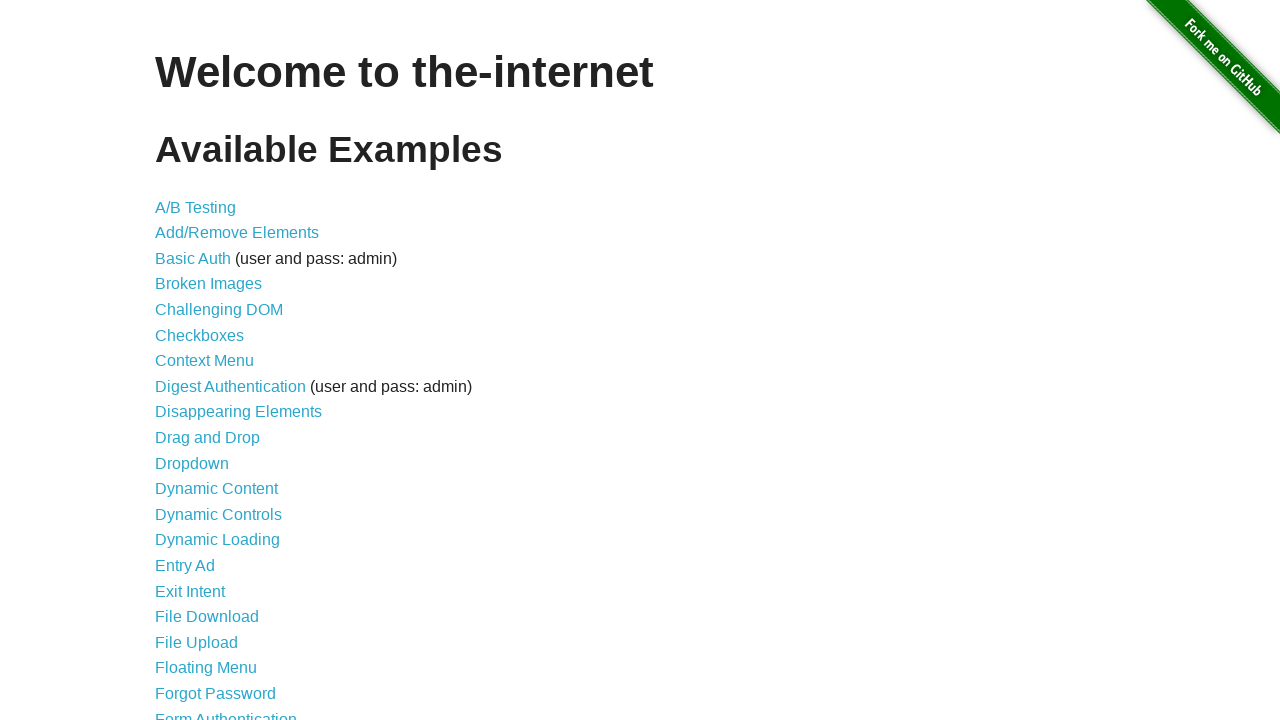

Clicked on 'Shifting Content' link at (212, 523) on a:text('Shifting Content')
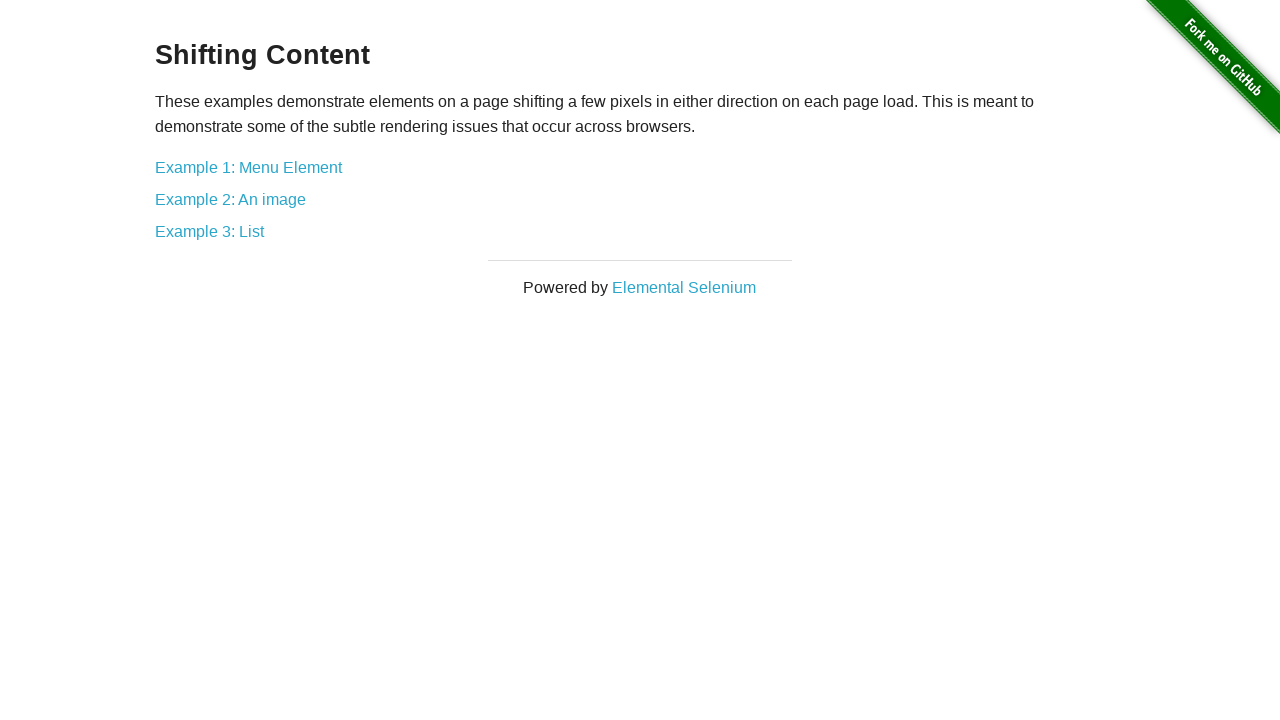

Clicked on 'Example 1: Menu Element' link at (248, 167) on a:text('Example 1: Menu Element')
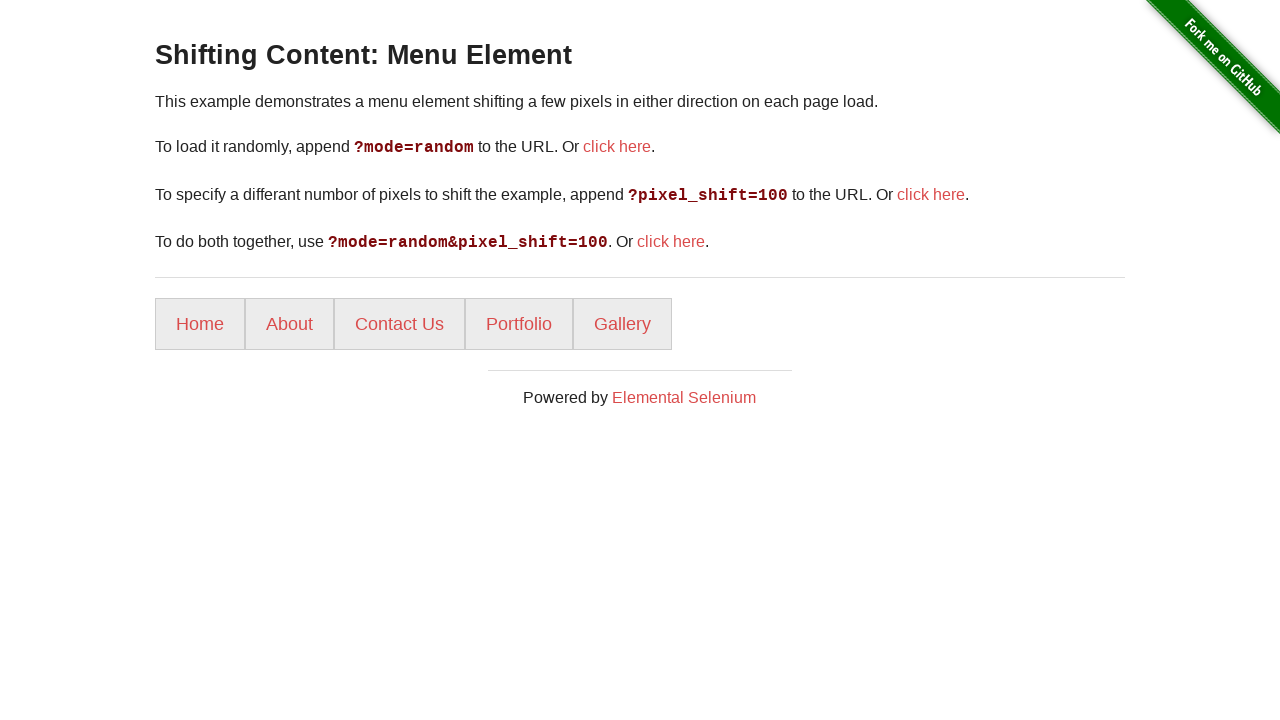

Page loaded and network idle reached
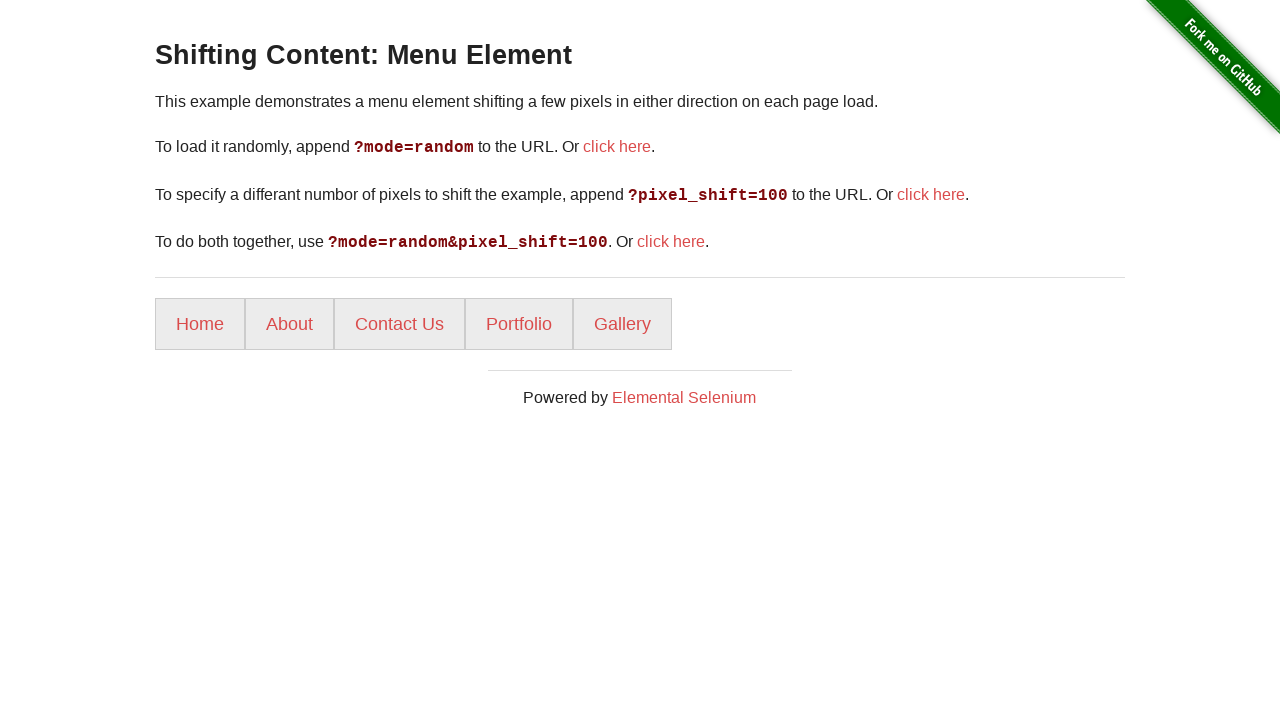

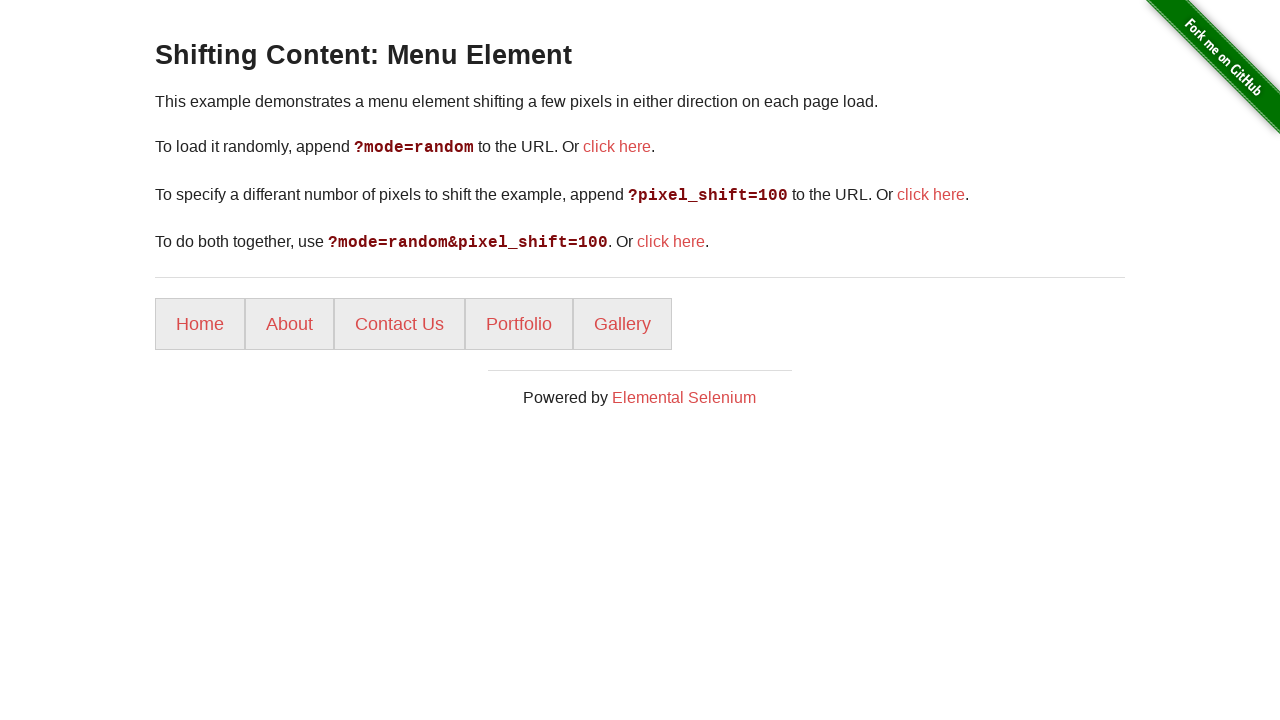